Tests a wait functionality page by waiting for a verify button to become clickable, clicking it, and verifying a success message appears

Starting URL: http://suninjuly.github.io/wait2.html

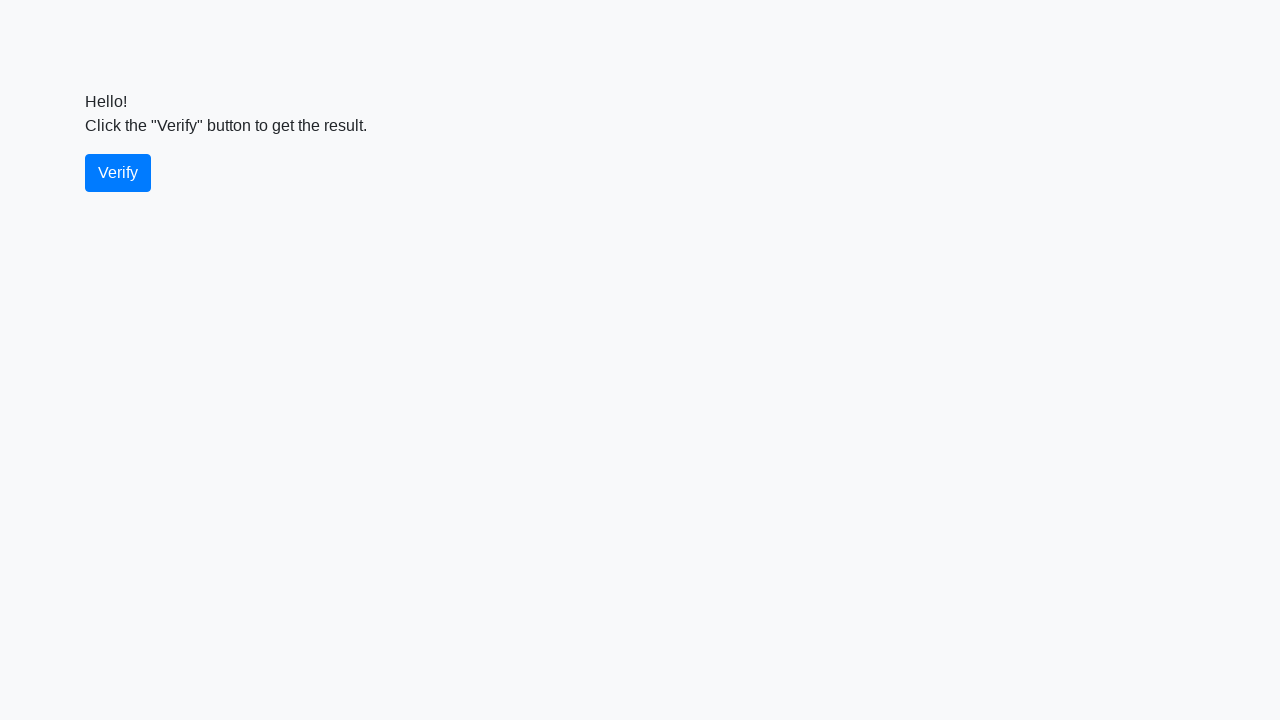

Navigated to wait2 test page
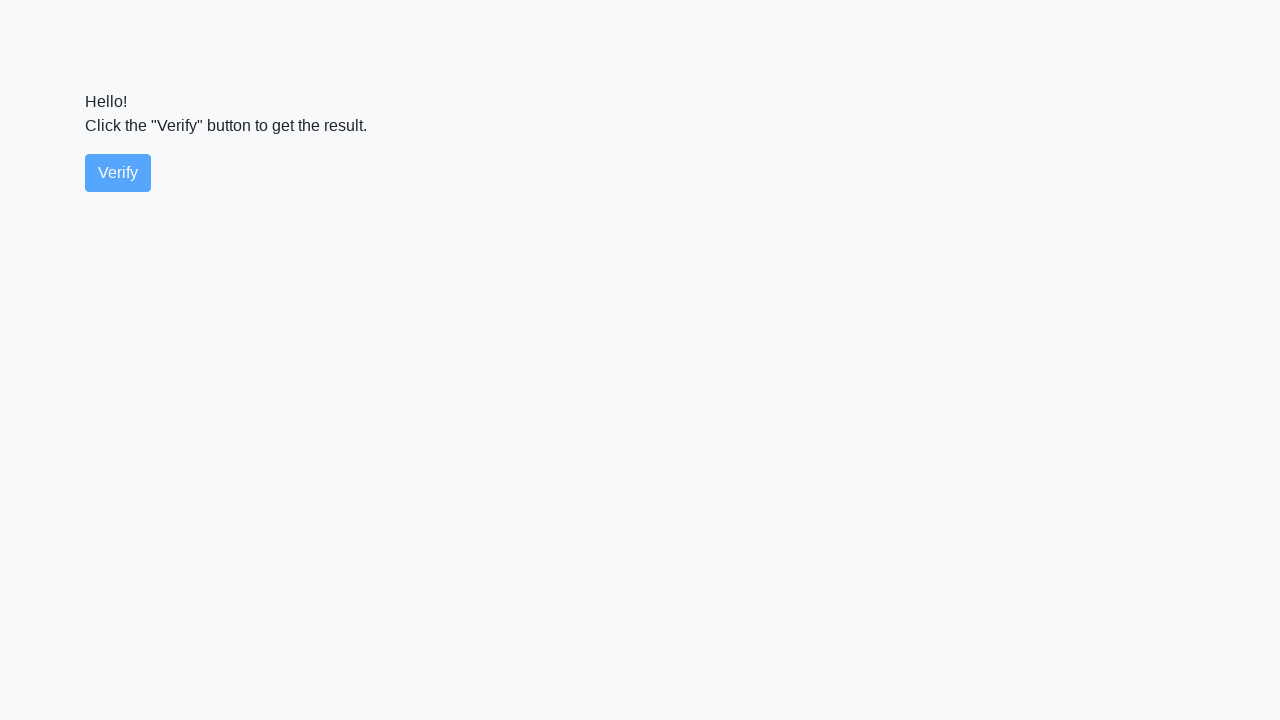

Verify button became visible
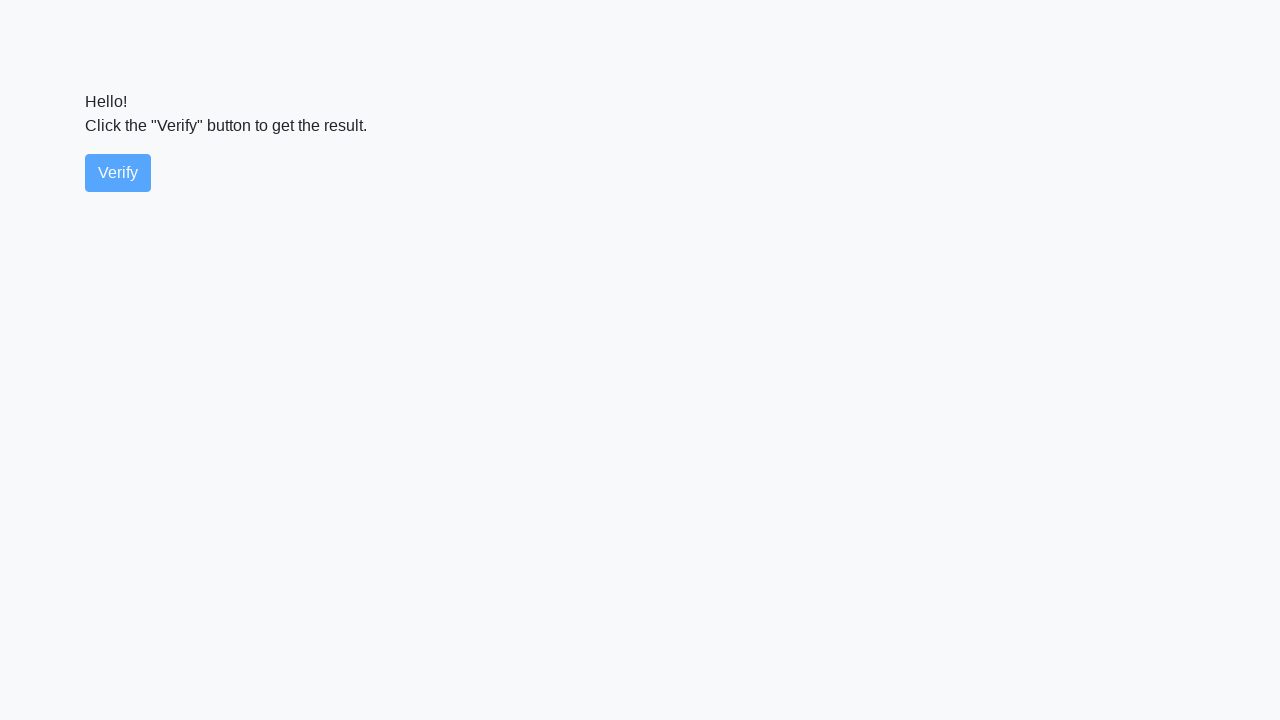

Clicked the verify button at (118, 173) on #verify
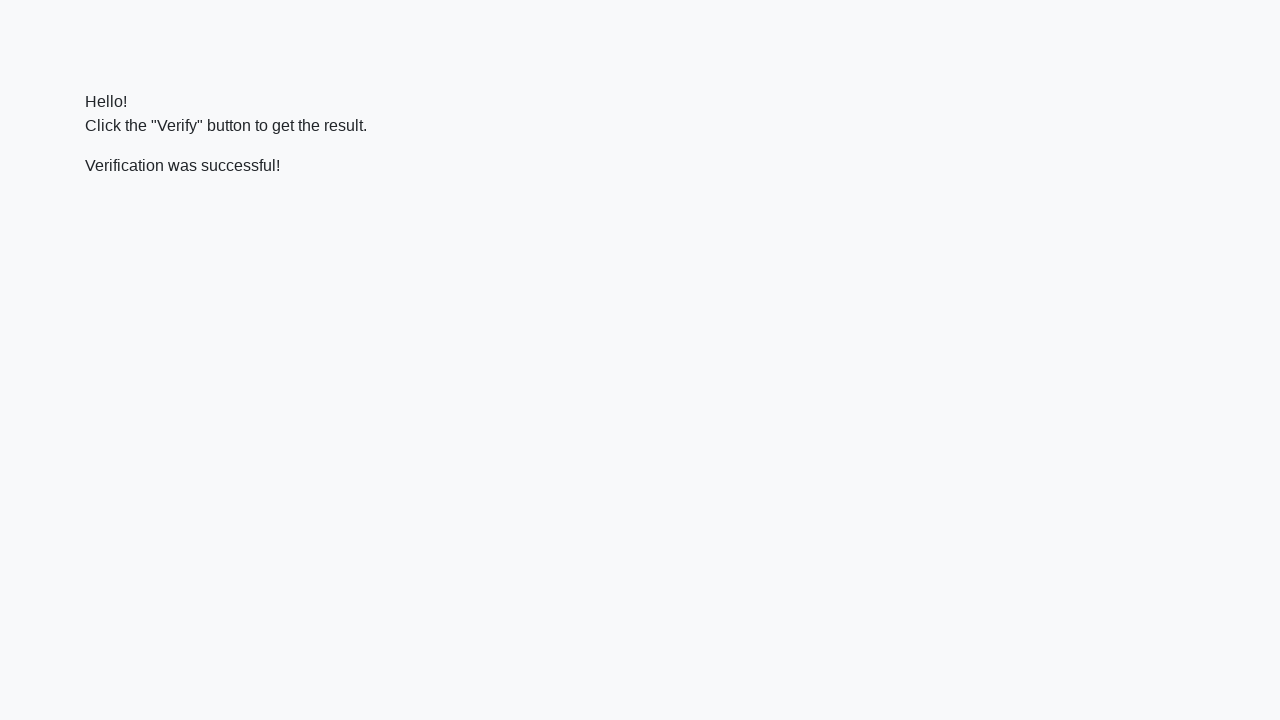

Success message element loaded
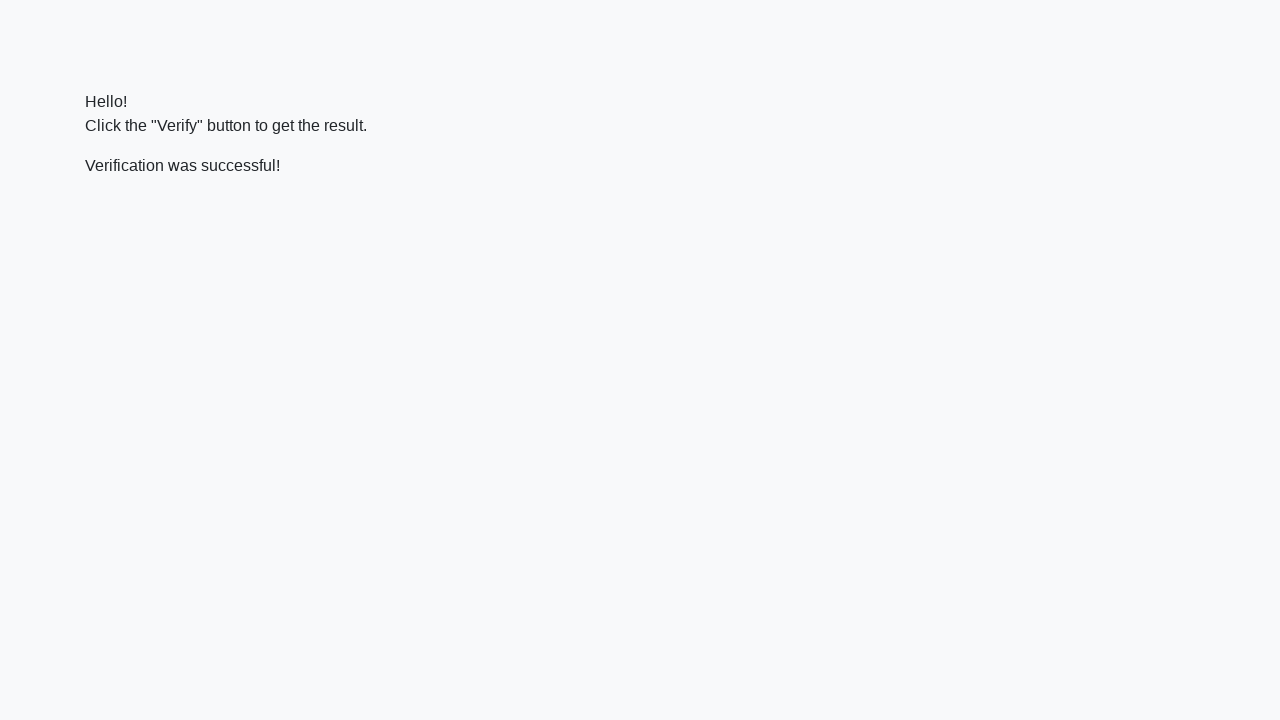

Located success message element
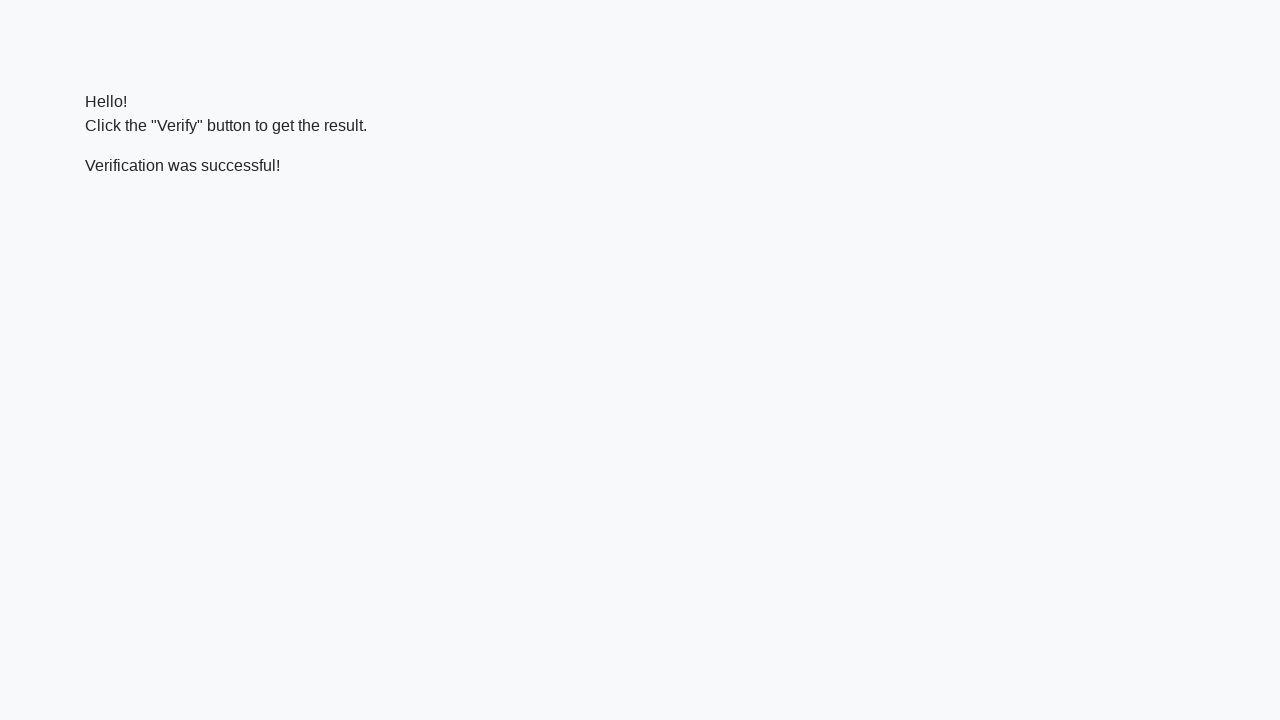

Verified success message contains 'successful'
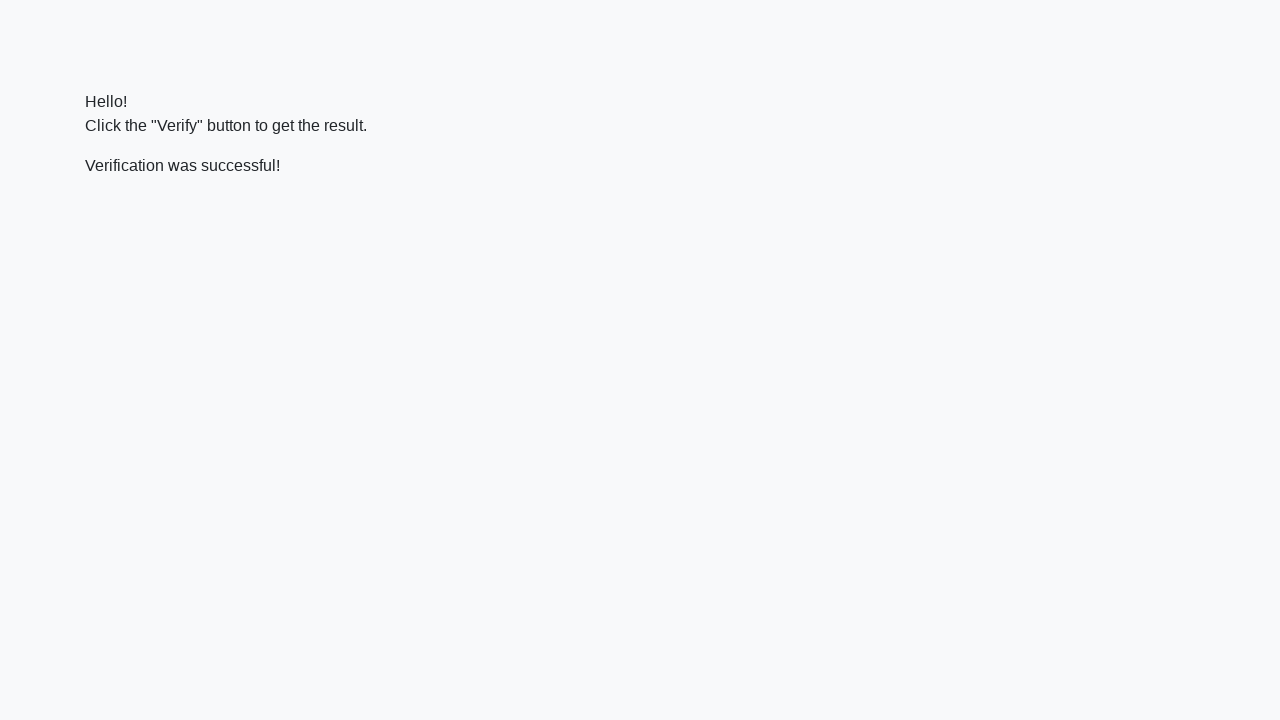

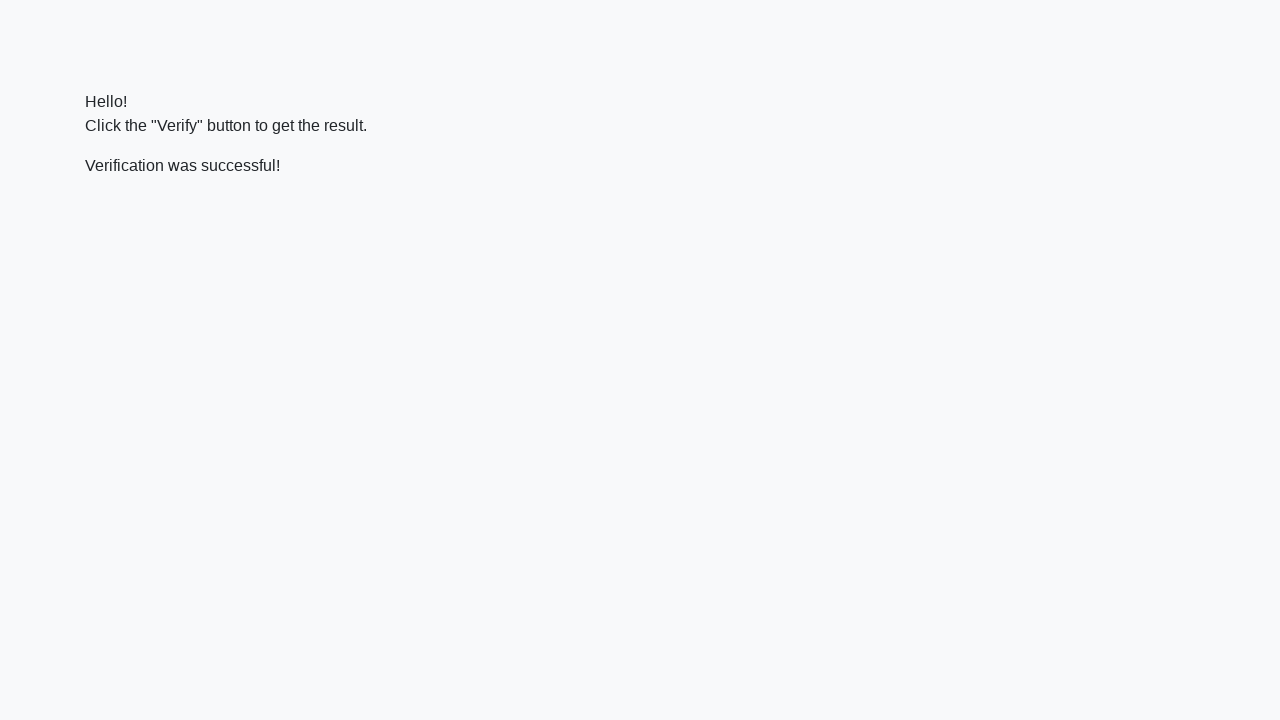